Tests that clicking the privacy policy link opens a new tab with the privacy page

Starting URL: https://cac-tat.s3.eu-central-1.amazonaws.com/index.html

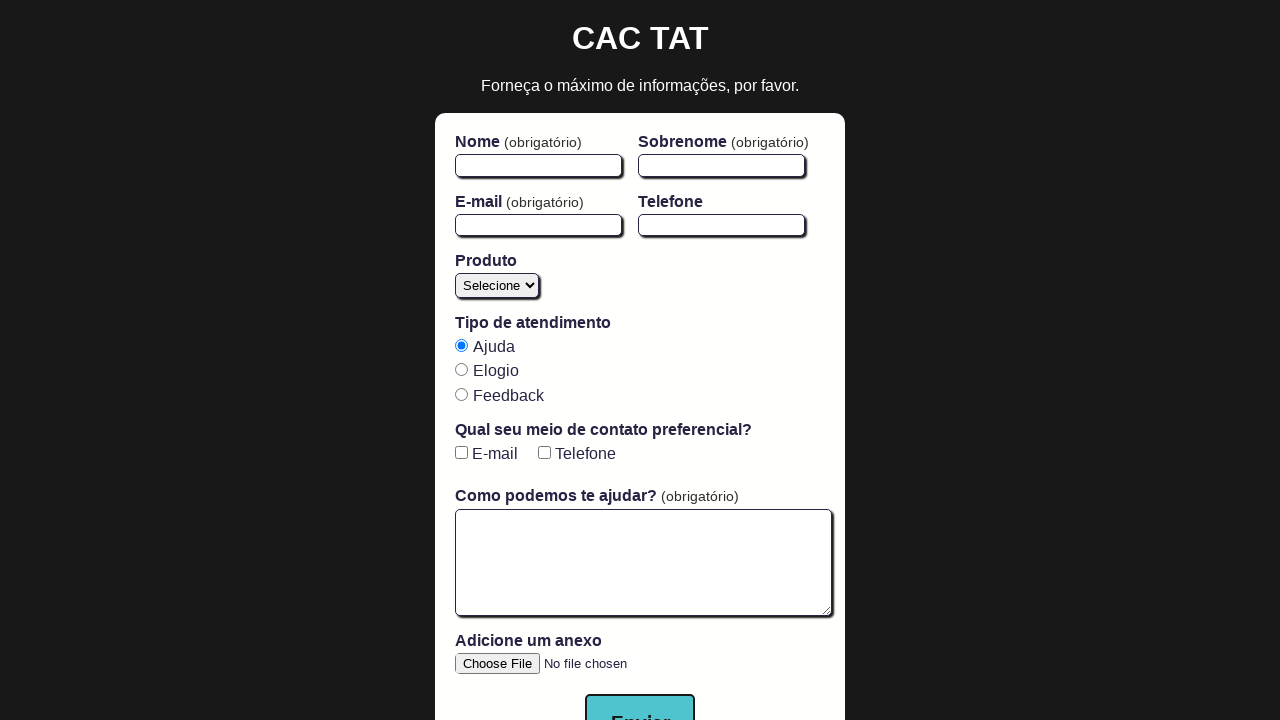

Privacy policy link element is present on the page
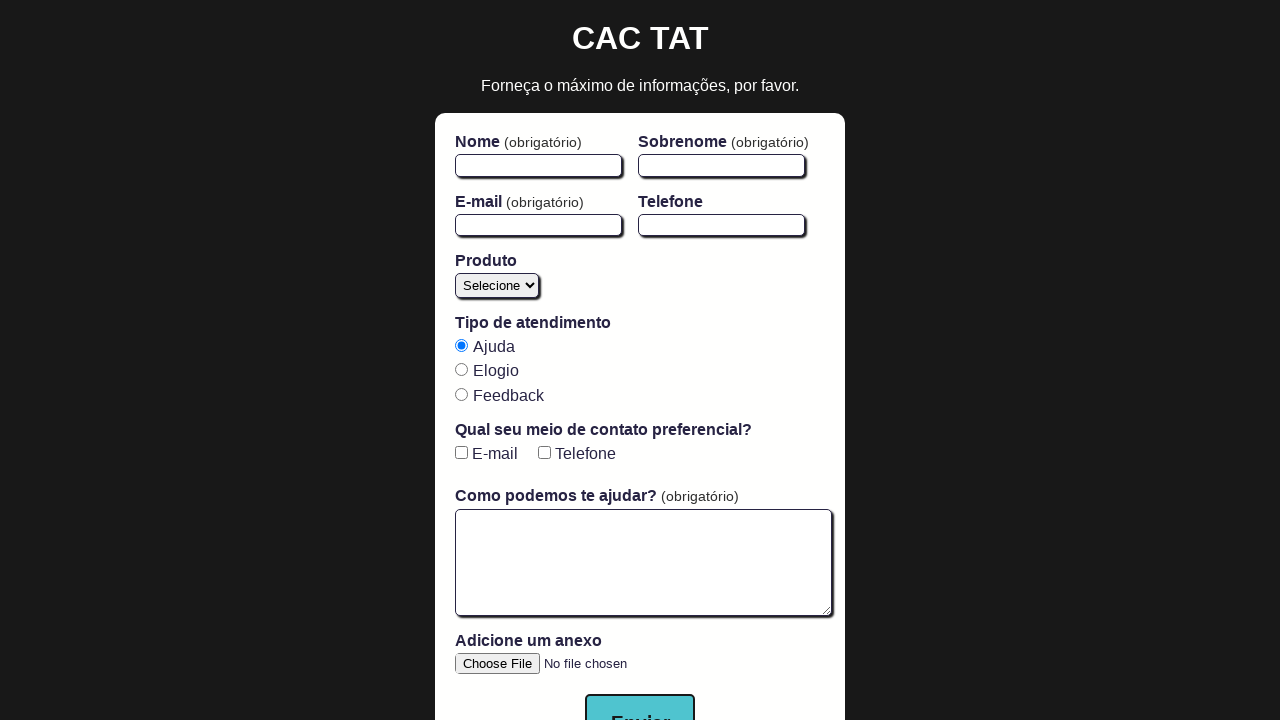

Clicked the privacy policy link at (640, 690) on a[href='privacy.html']
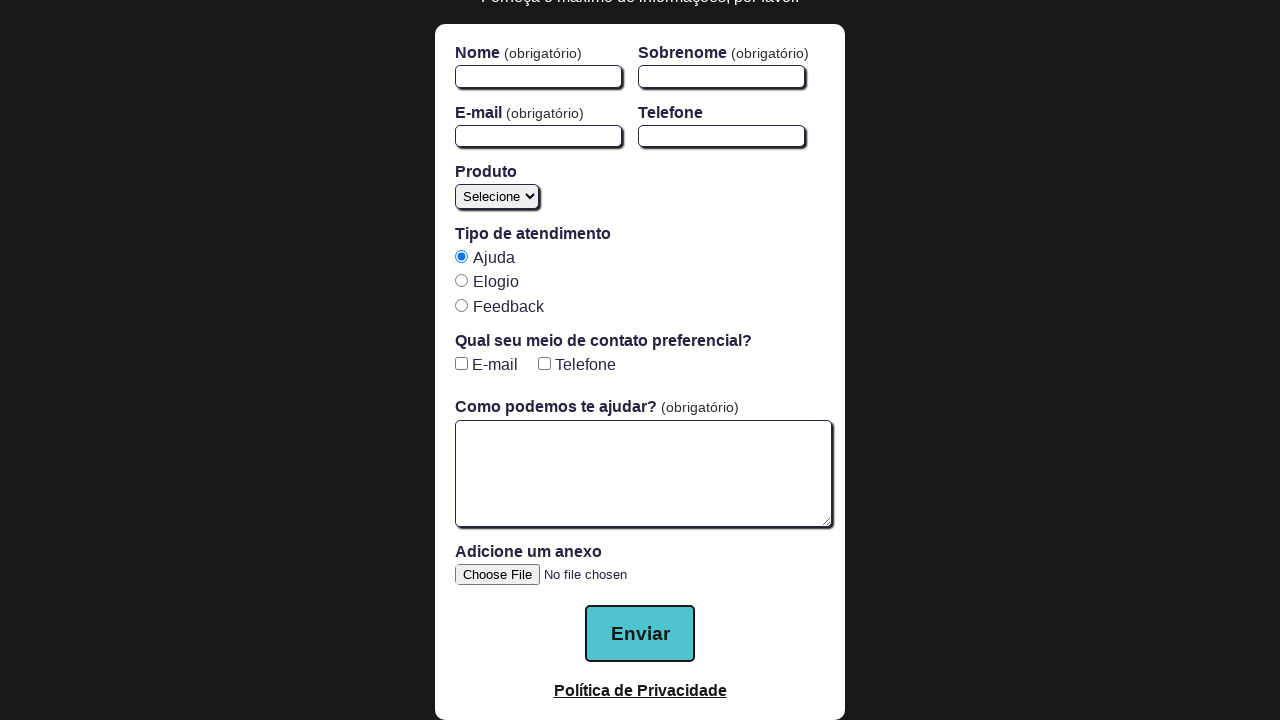

New tab with privacy policy opened
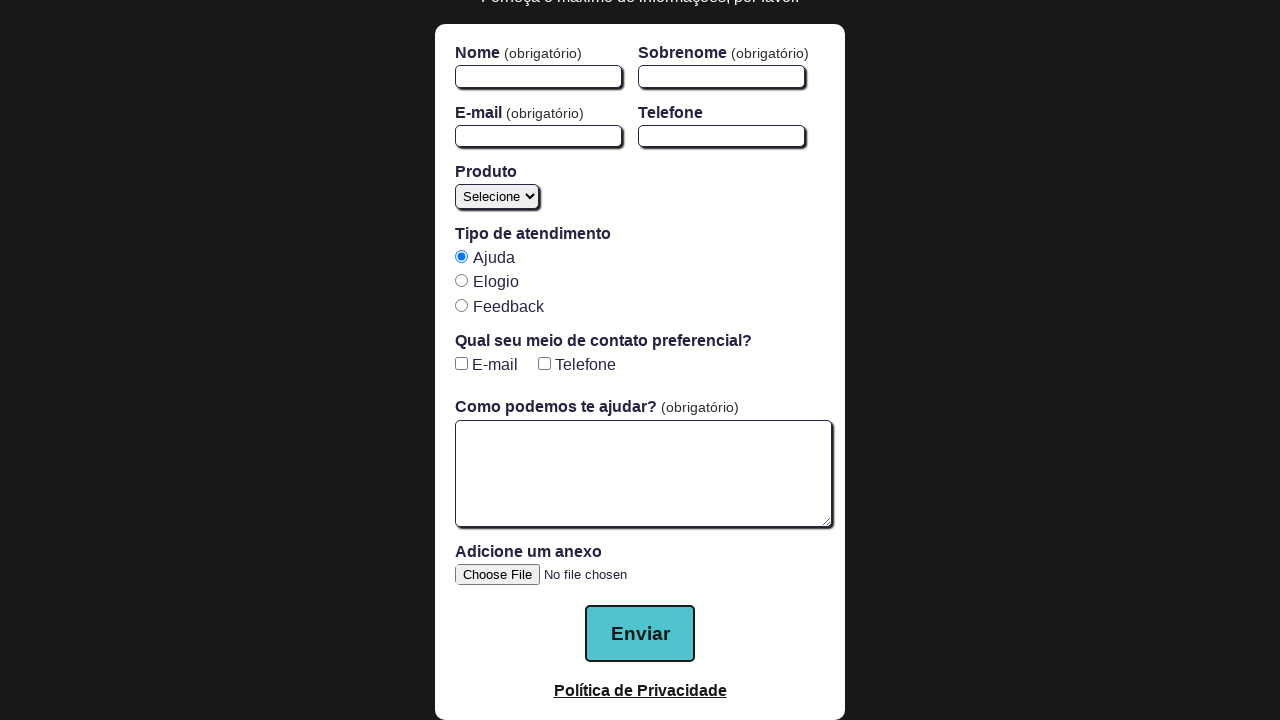

New privacy policy page fully loaded
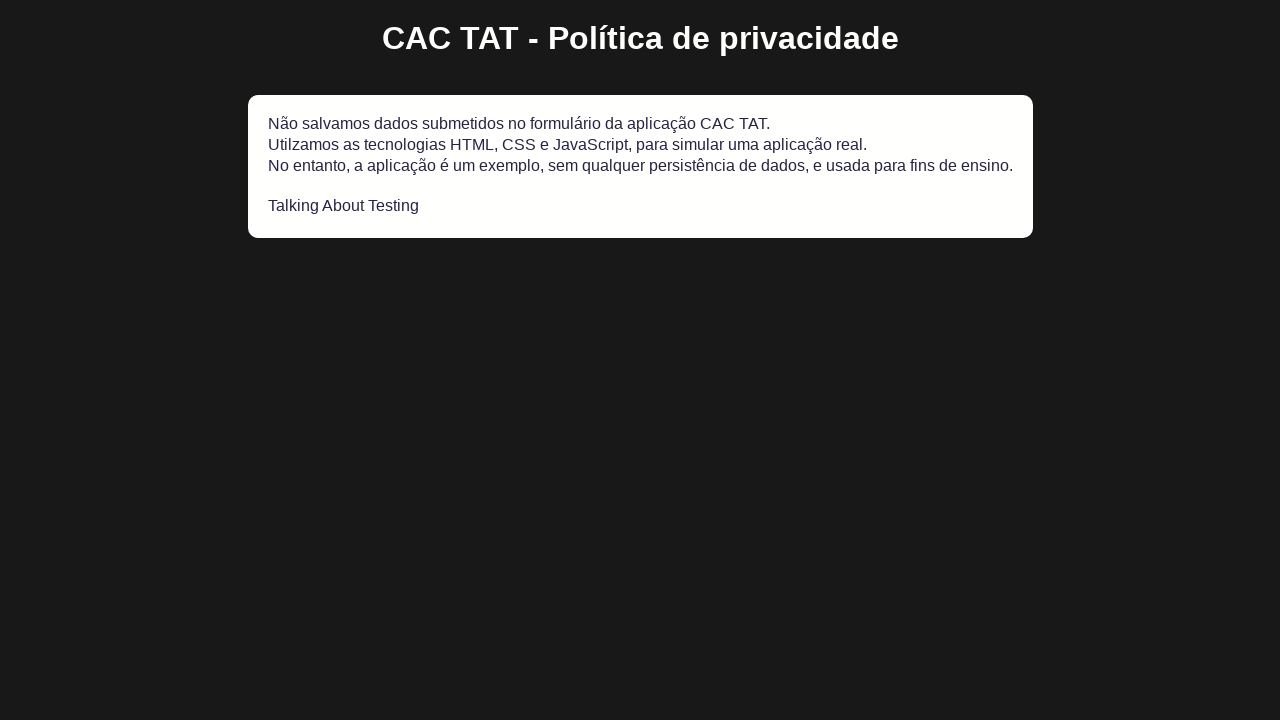

Verified that the new page URL contains 'privacy.html'
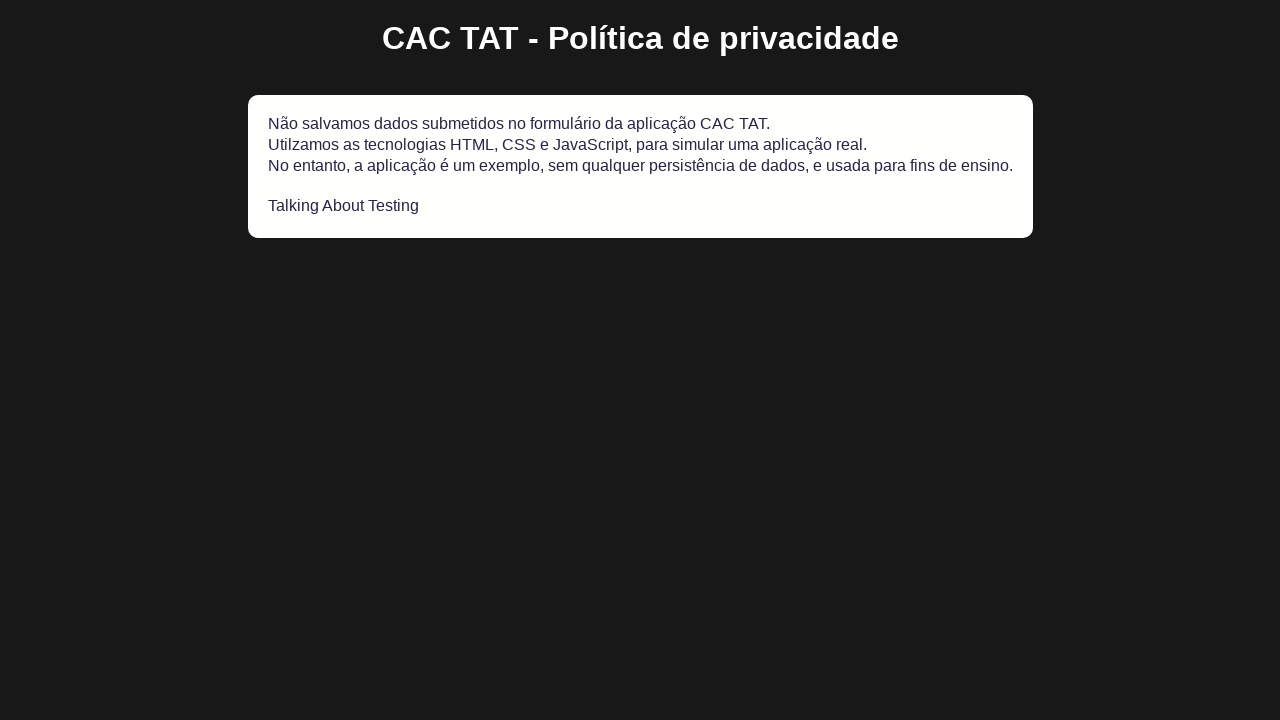

Closed the privacy policy tab
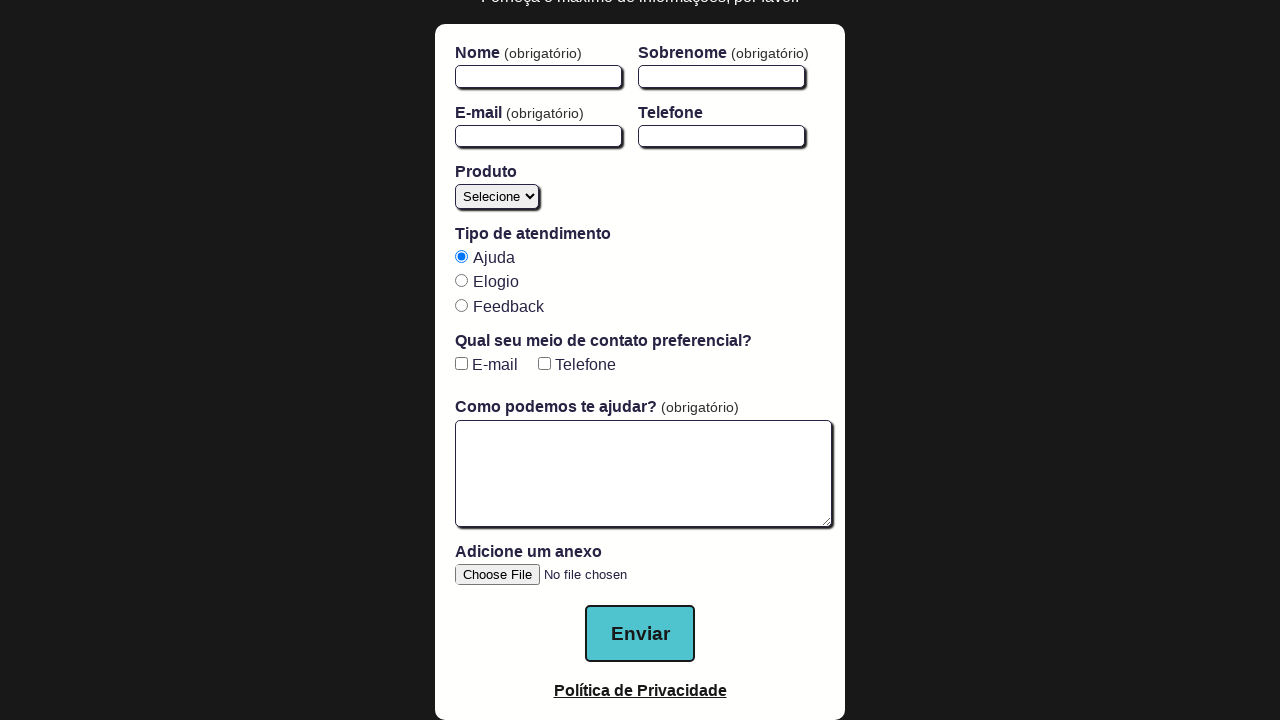

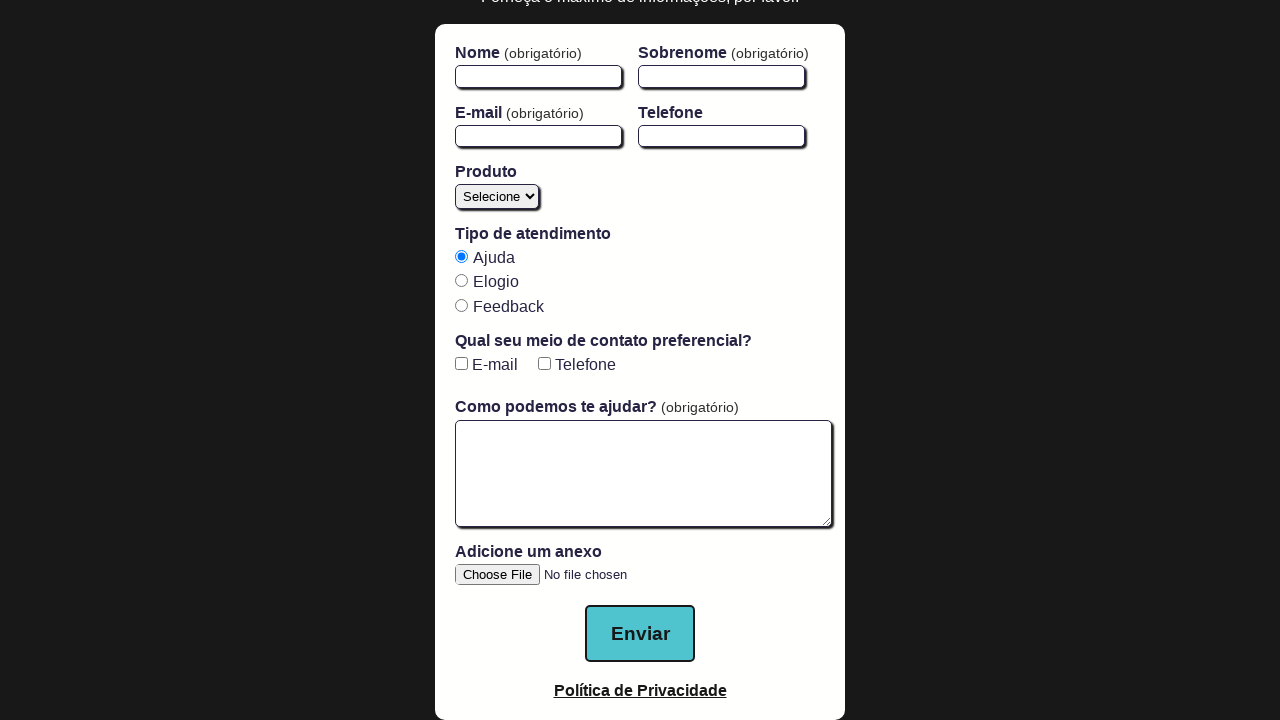